Tests the UK Government Contracts Finder search functionality by selecting filter options (Awarded, opportunity, Opportunity, engagement) and submitting a search, then navigating to a search result and returning to the results page.

Starting URL: https://www.contractsfinder.service.gov.uk/Search

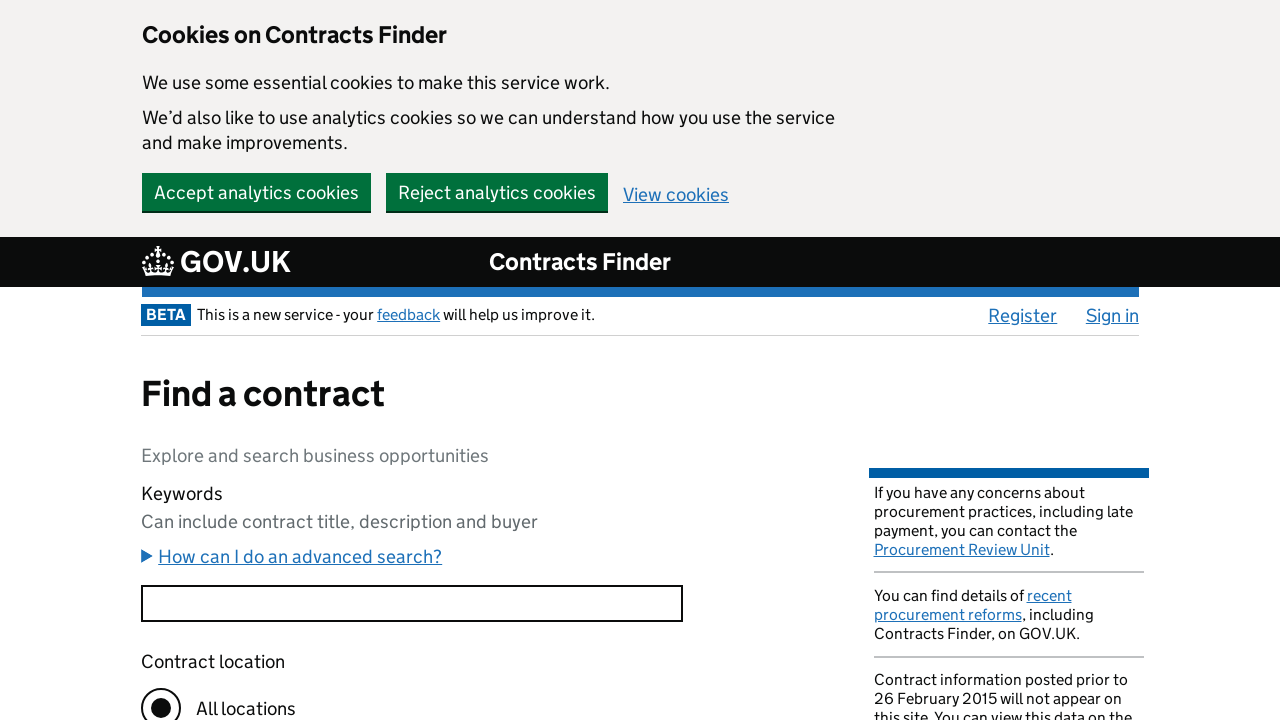

Scrolled to bottom of page to ensure all filter options are visible
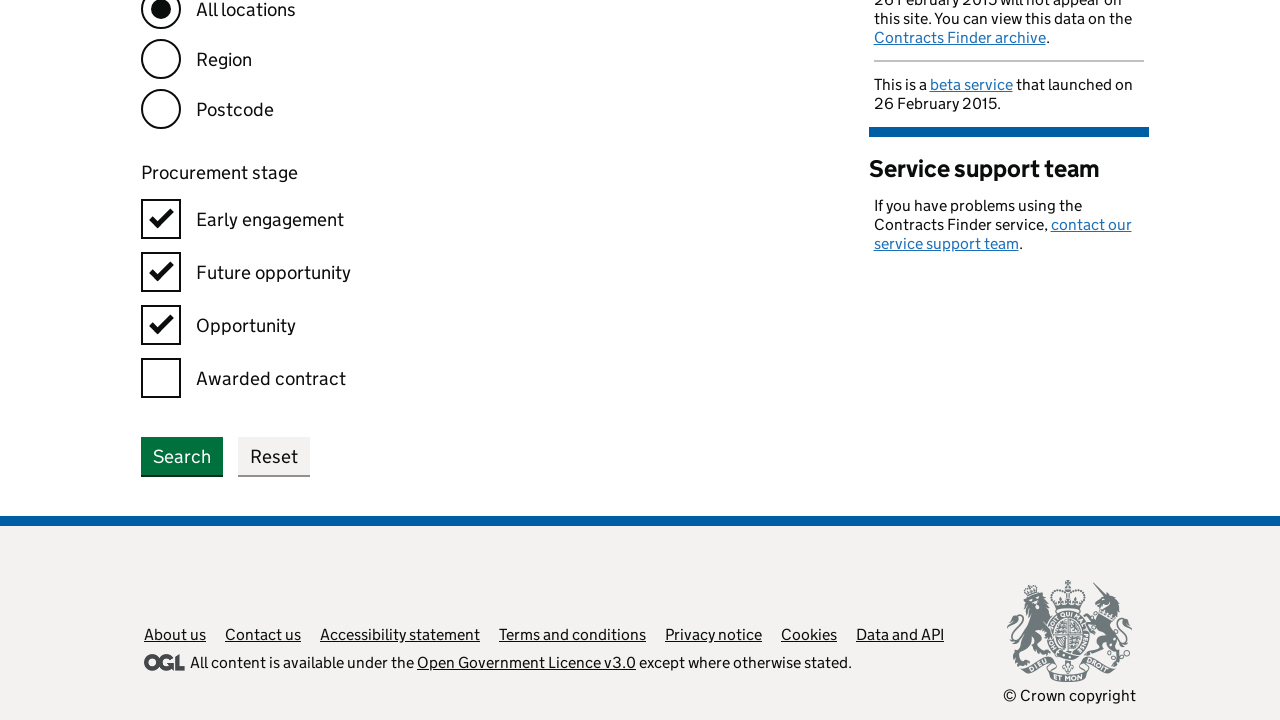

Clicked 'Awarded' filter option at (501, 374) on xpath=//*[contains(text(),'Awarded')]
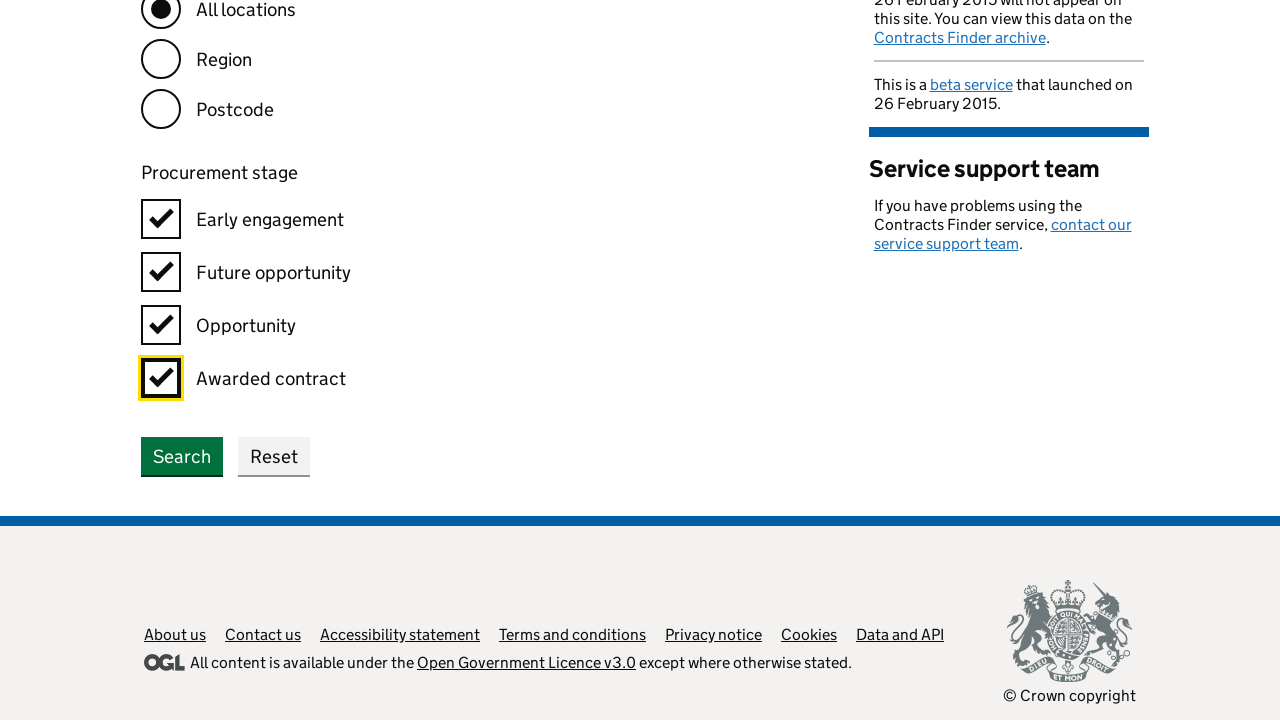

Clicked 'opportunity' filter option at (501, 268) on xpath=//*[contains(text(),'opportunity')]
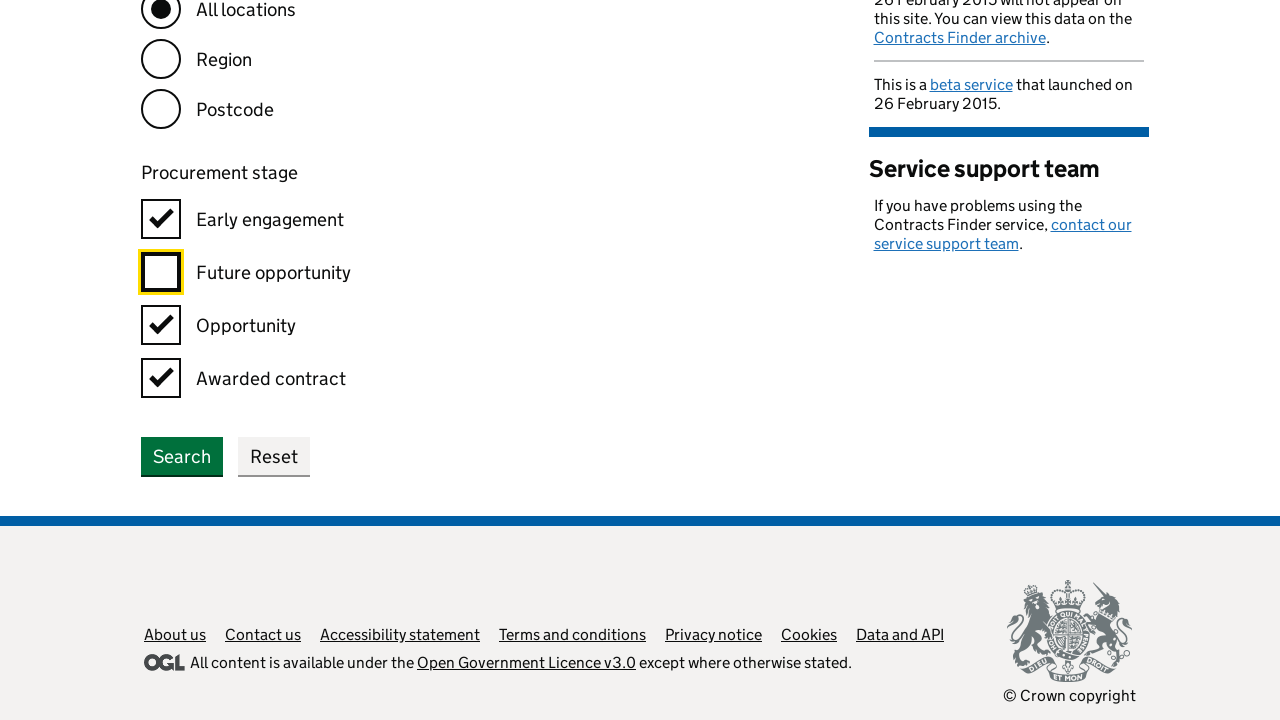

Clicked 'Opportunity' filter option at (501, 321) on xpath=//*[contains(text(),'Opportunity')]
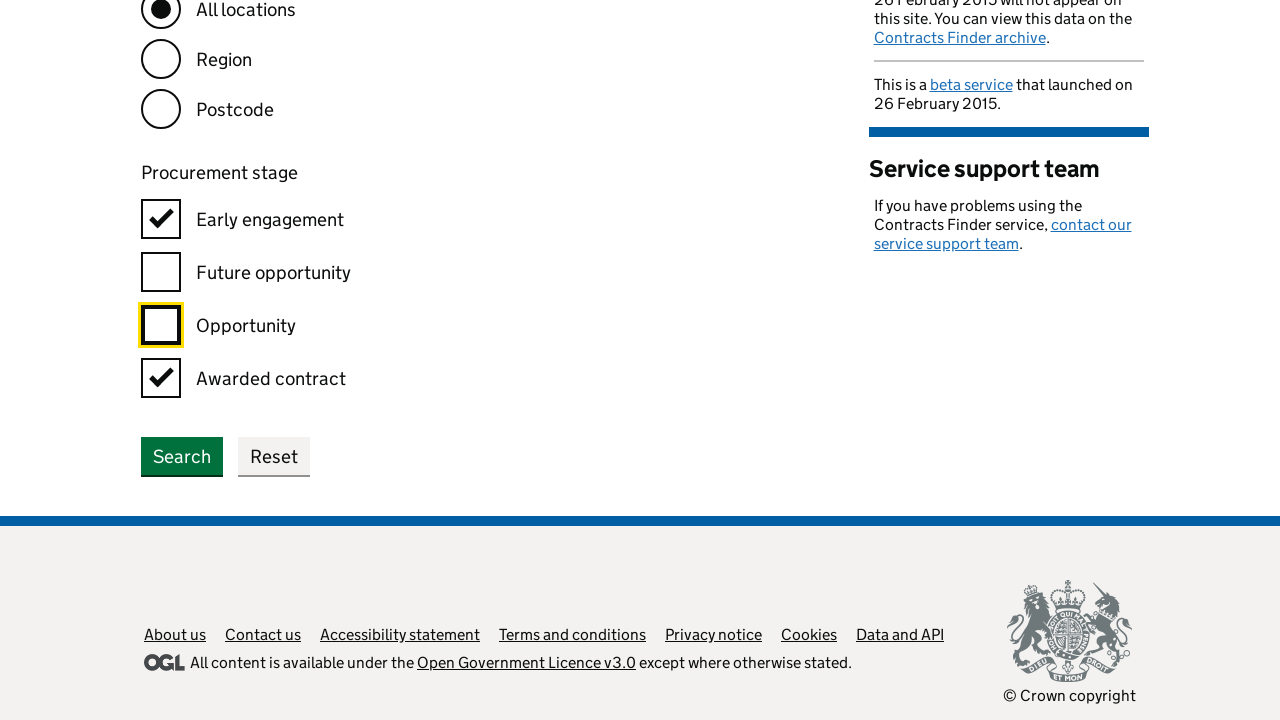

Clicked 'engagement' filter option at (501, 215) on xpath=//*[contains(text(),'engagement')]
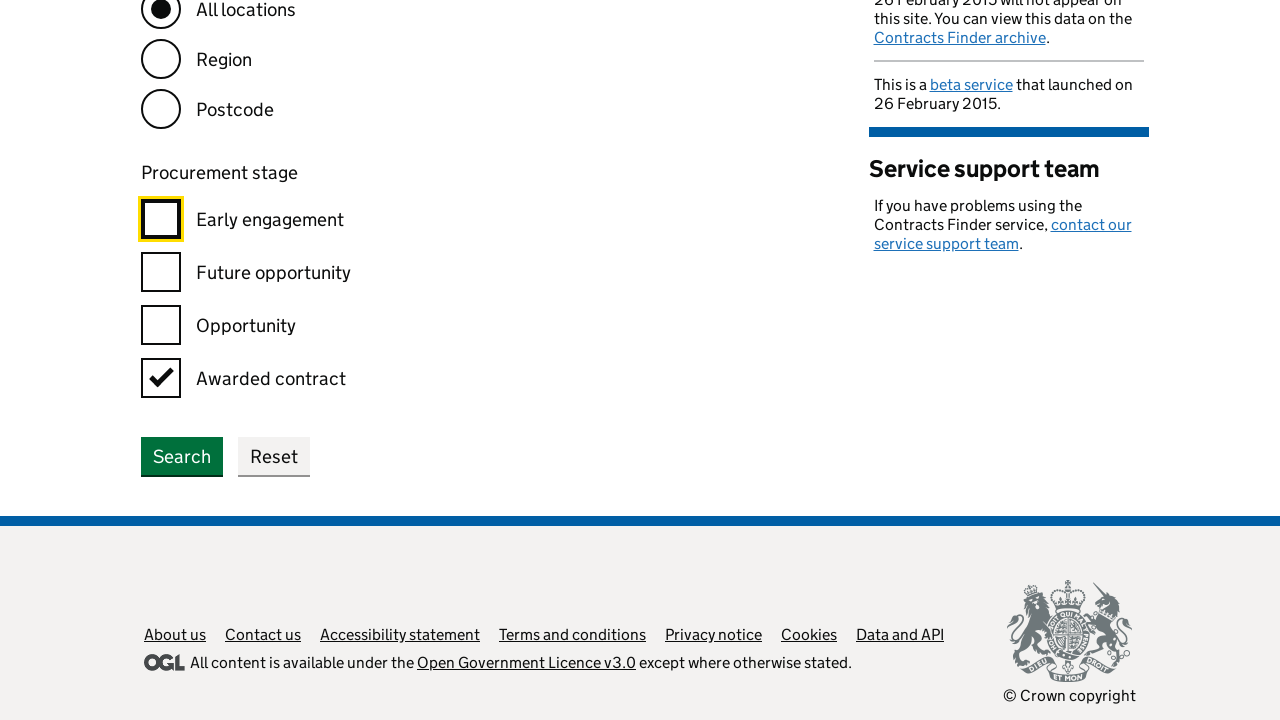

Clicked Search button to submit filter options at (182, 456) on xpath=//*[contains(text(),'Search')]
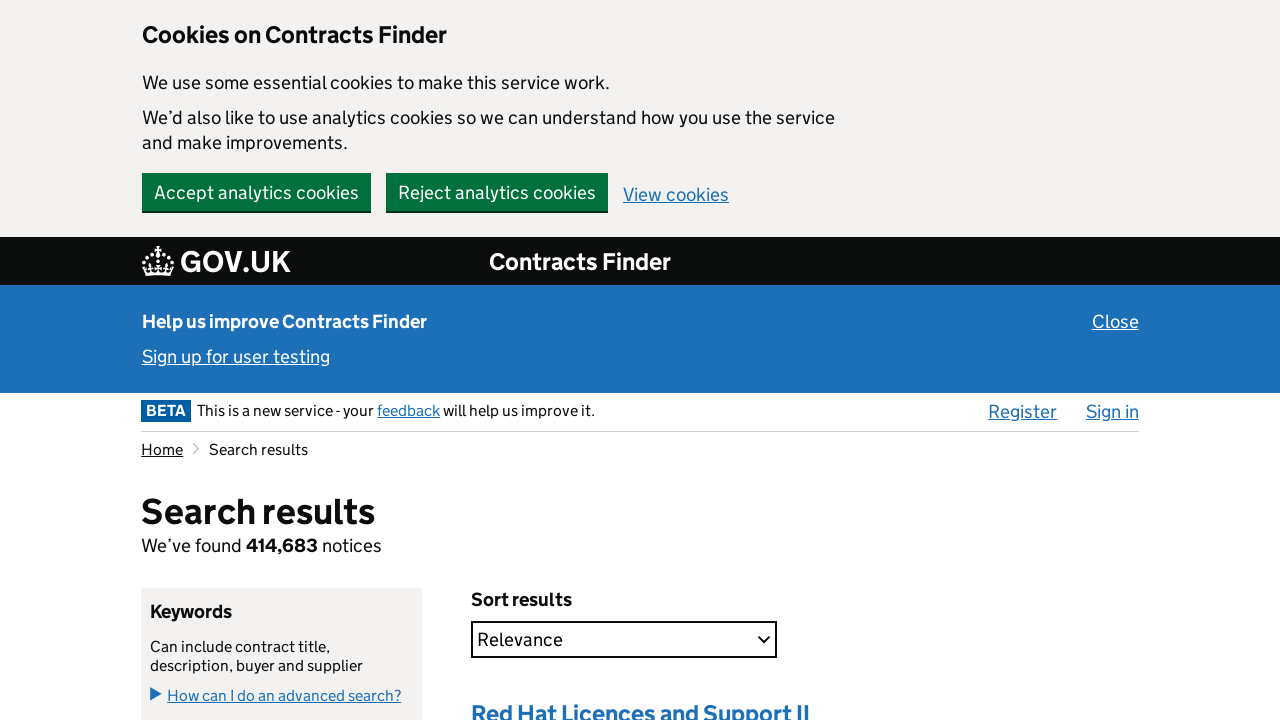

Search results loaded successfully
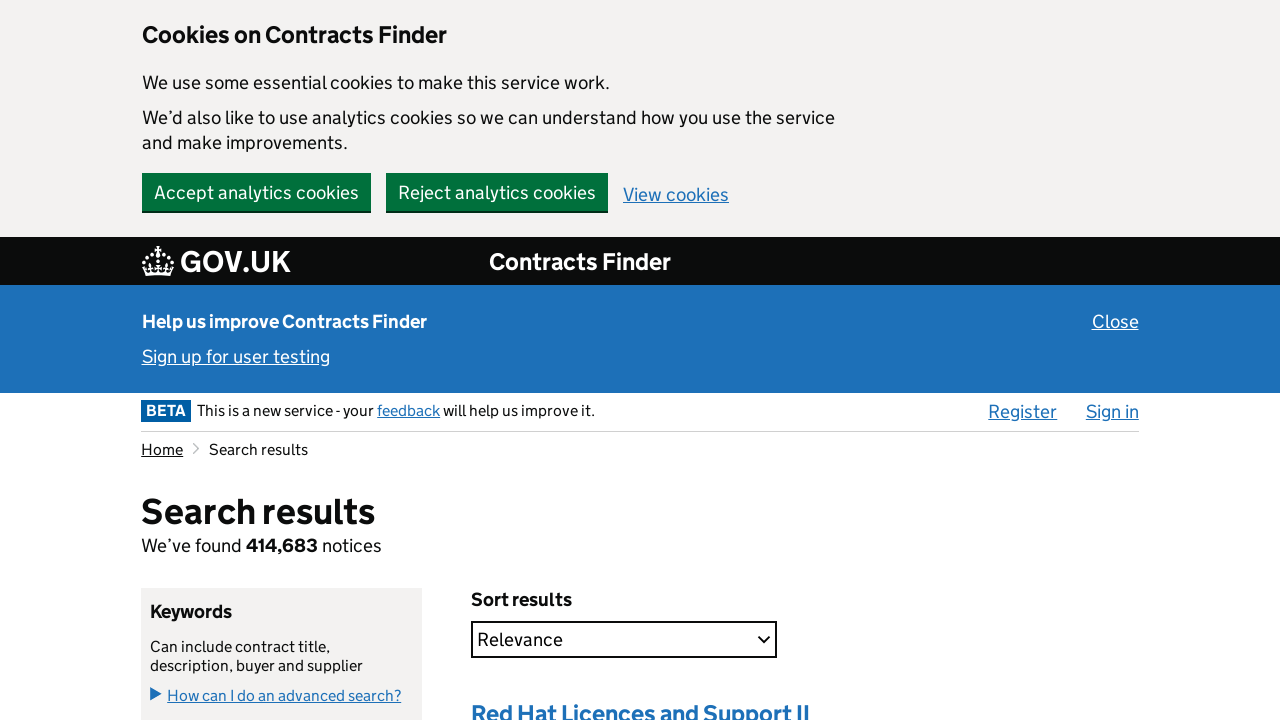

Clicked on first search result at (800, 703) on .search-result-header >> nth=0
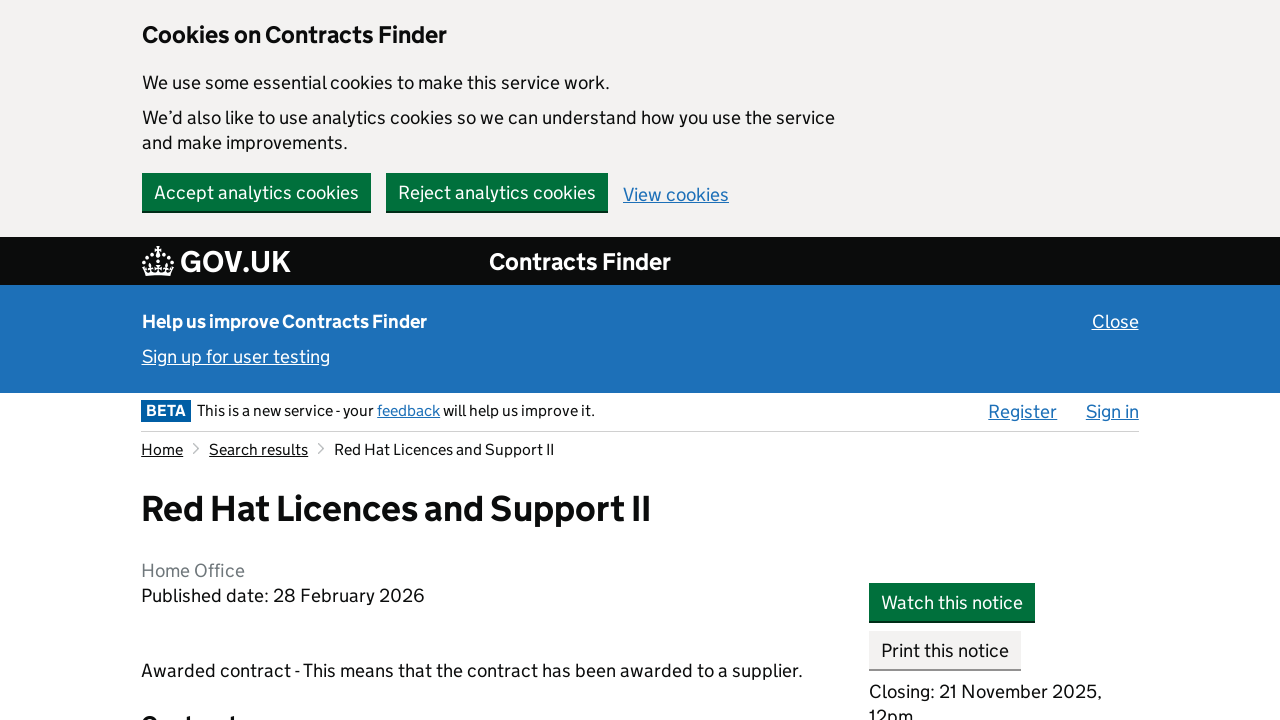

Contract details page loaded successfully
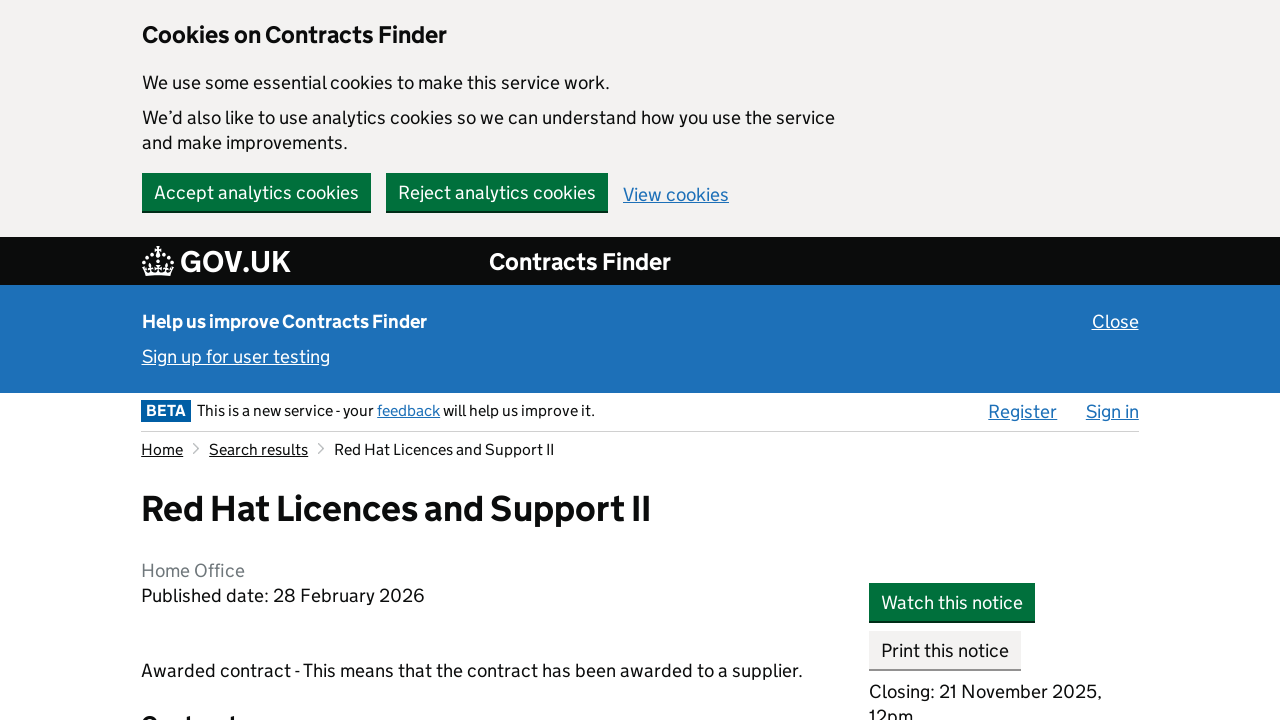

Navigated back to search results page
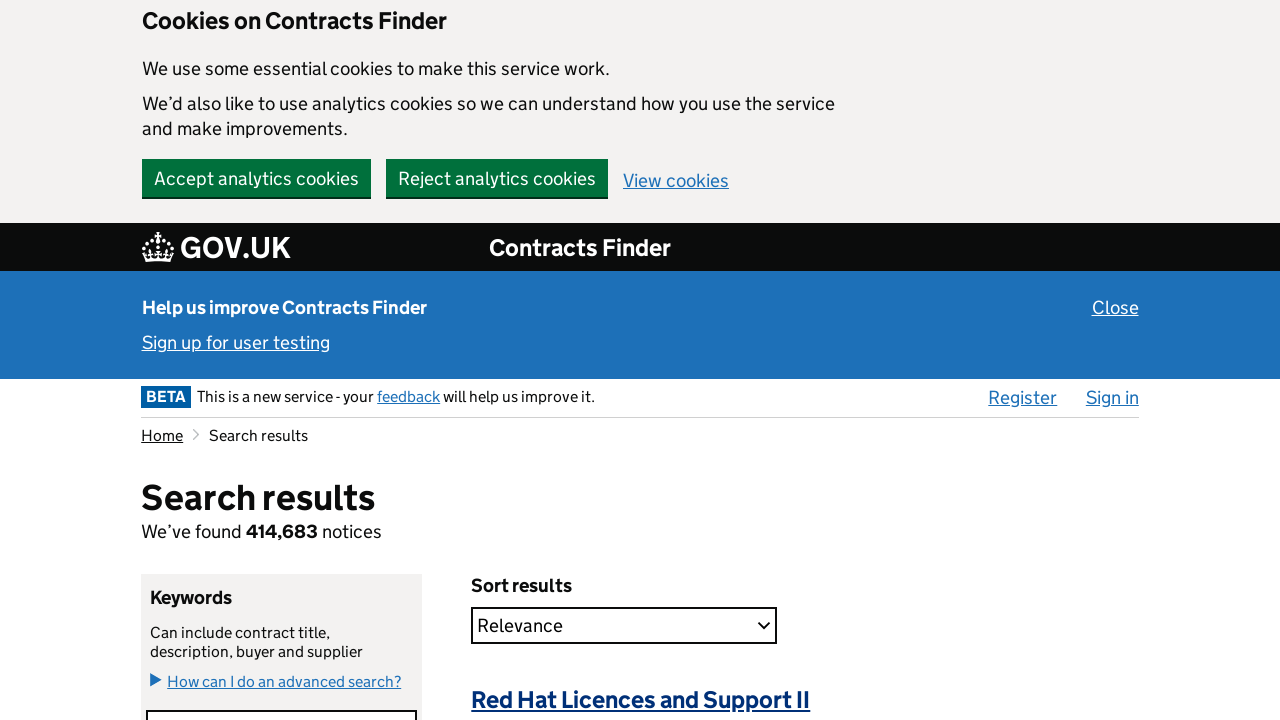

Search results page reloaded successfully
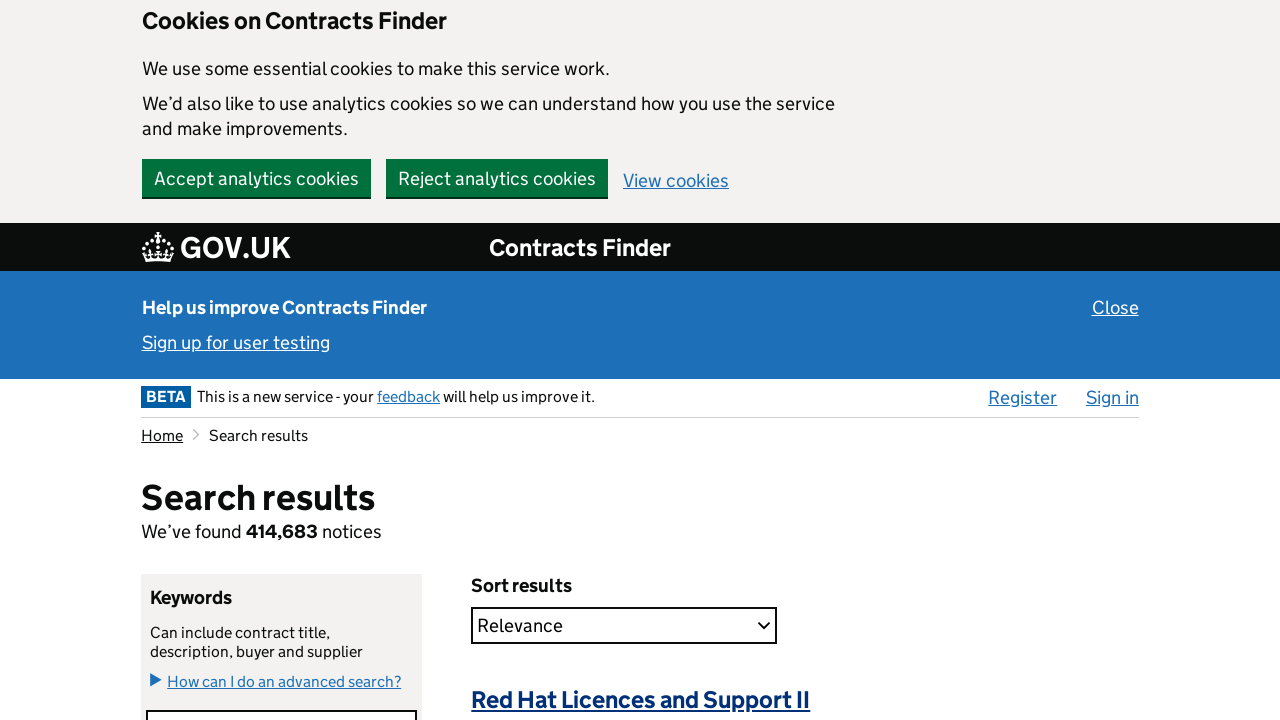

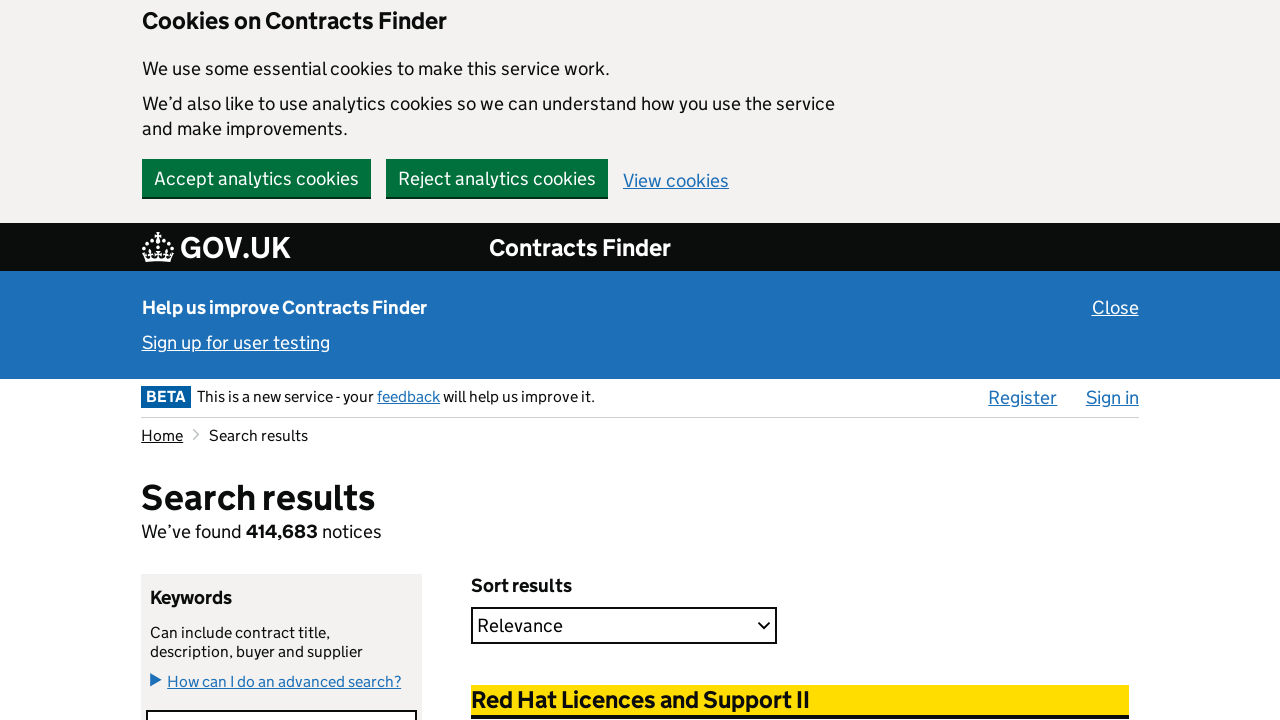